Tests dropdown selection on a different page variant by calculating the sum of two displayed numbers and selecting that value from a dropdown, then clicking submit

Starting URL: https://suninjuly.github.io/selects2.html

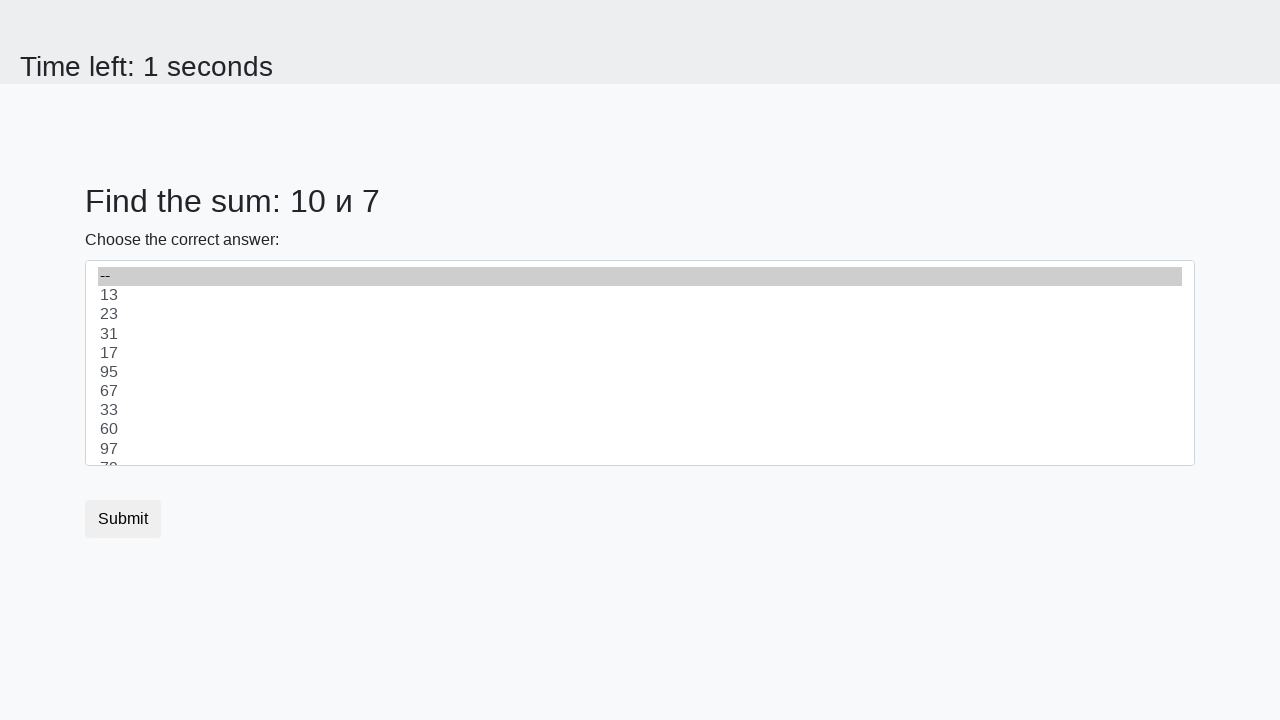

Set up dialog handler to accept any dialogs
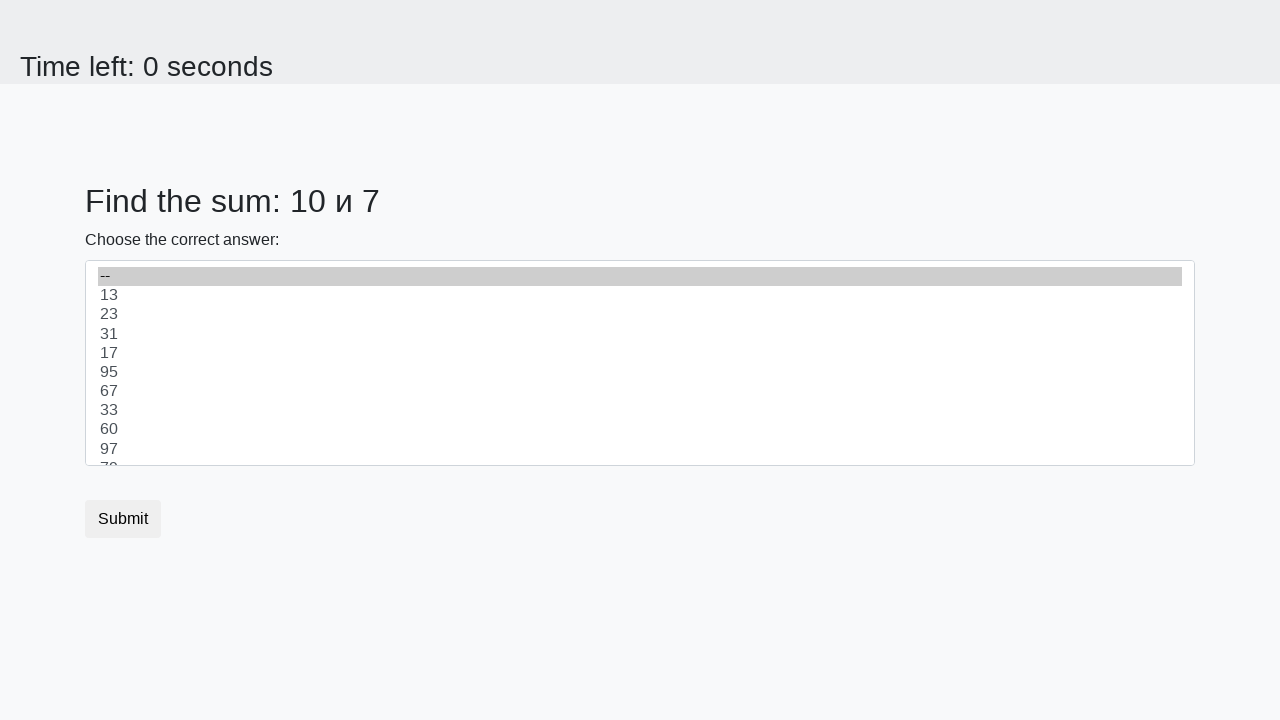

Retrieved first number from #num1: 10
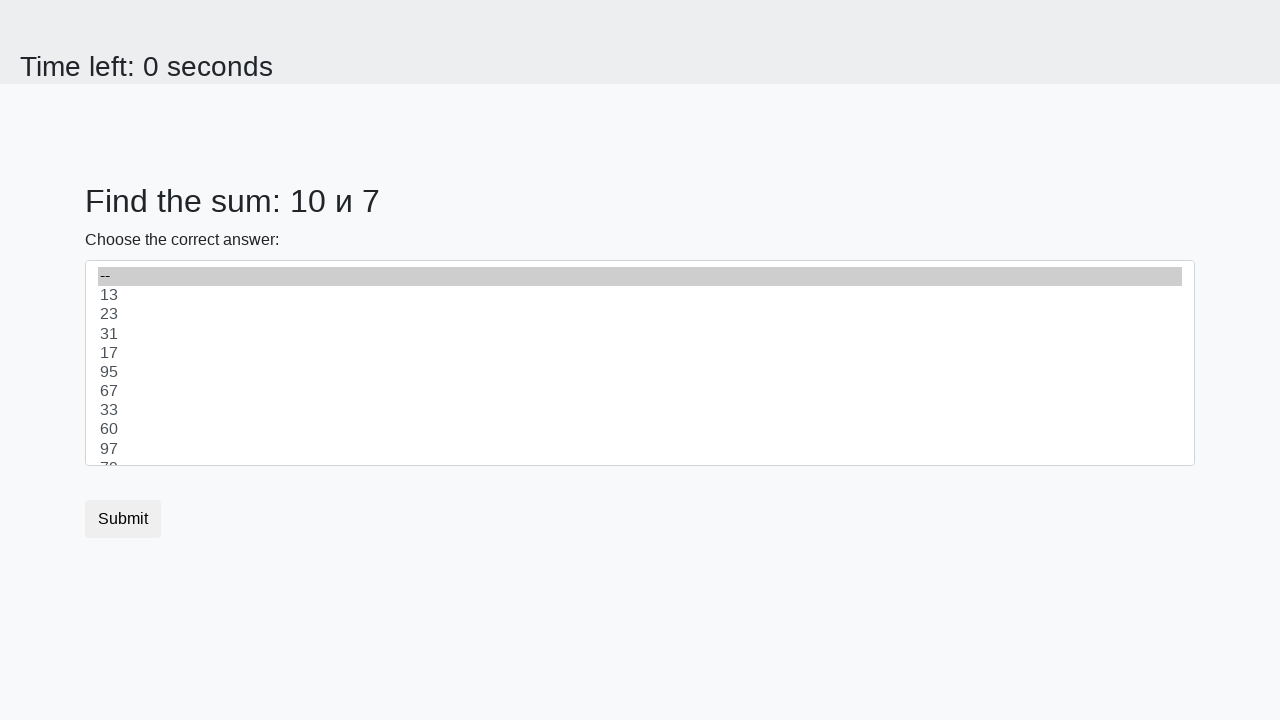

Retrieved second number from #num2: 7
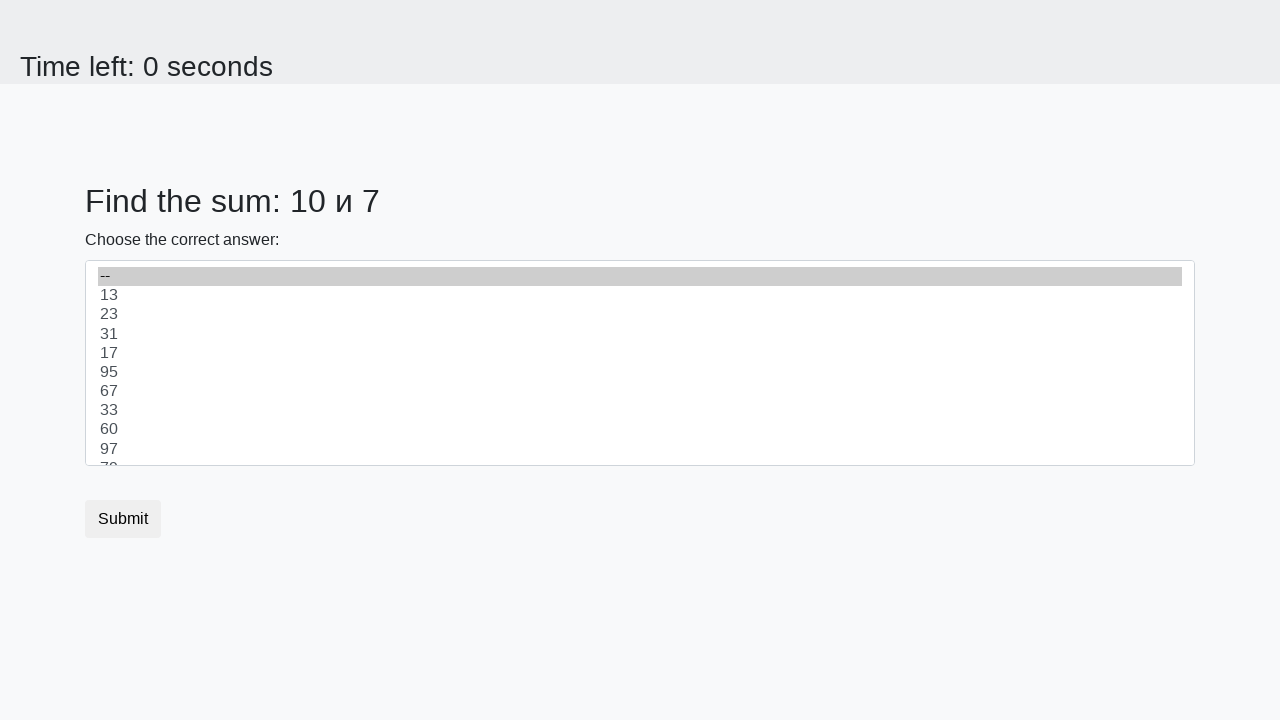

Calculated sum of 10 + 7 = 17
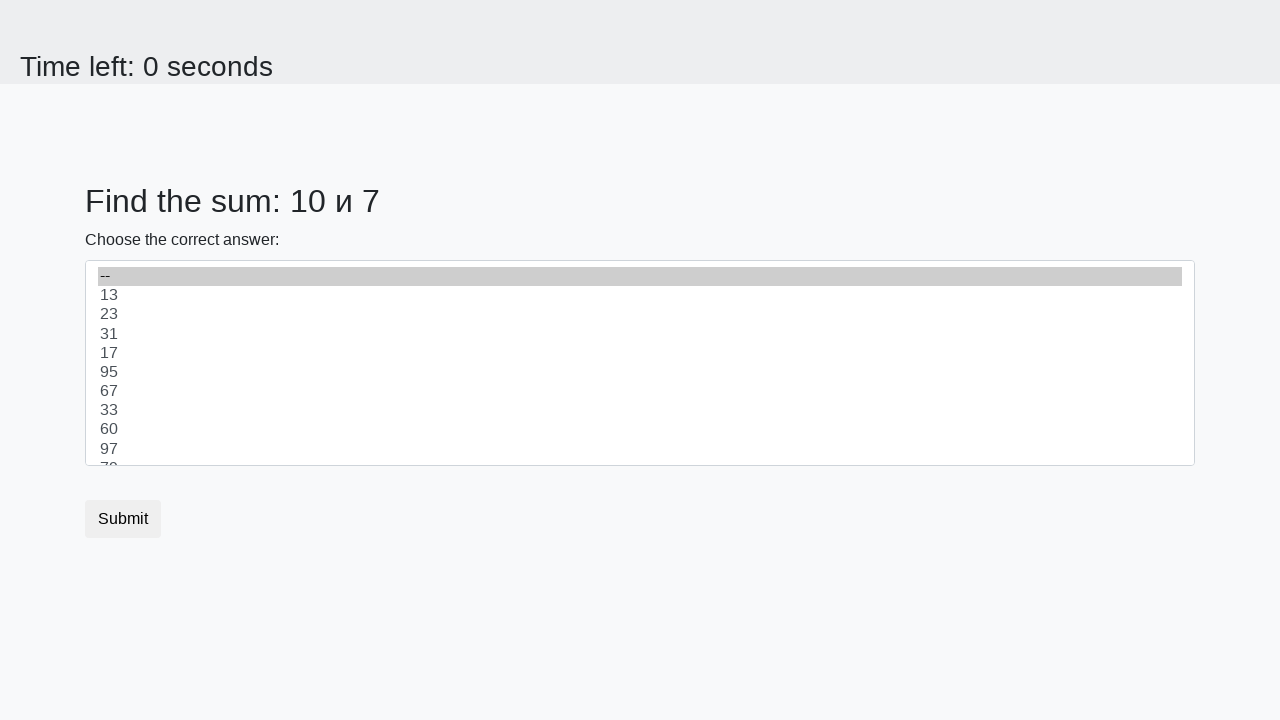

Selected value '17' from dropdown #dropdown on #dropdown
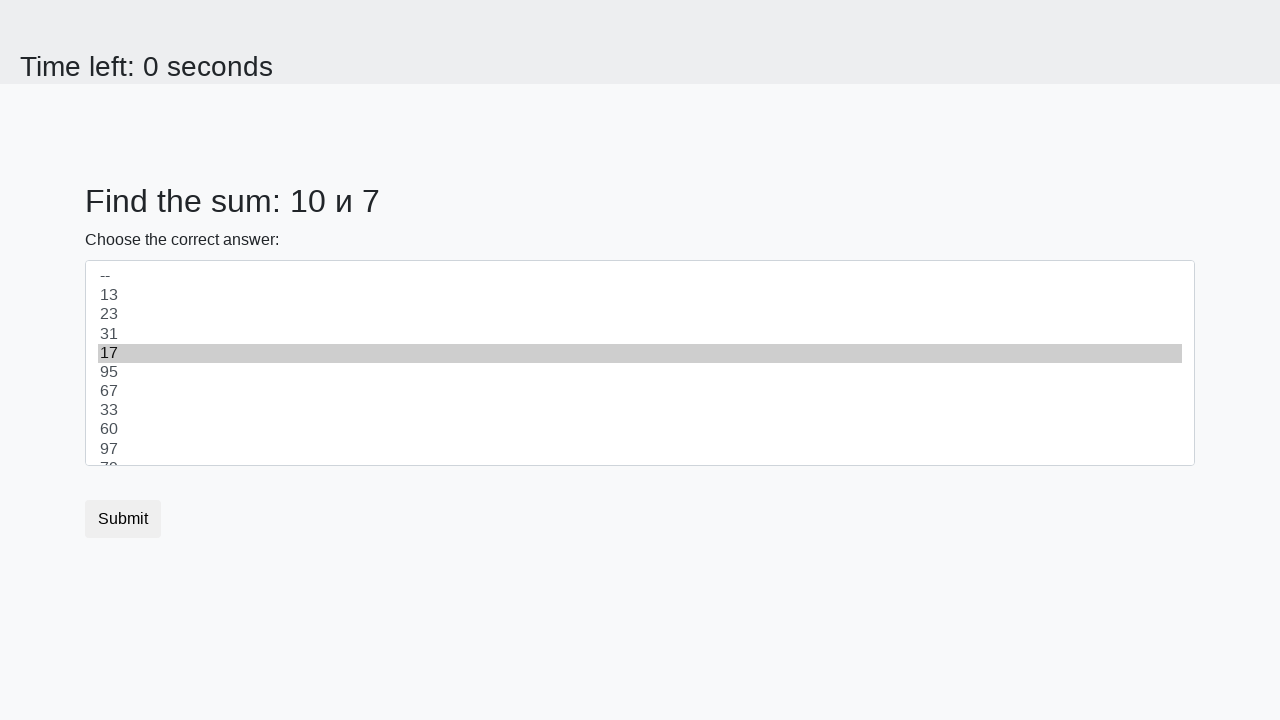

Clicked Submit button at (123, 519) on internal:role=button[name="Submit"i]
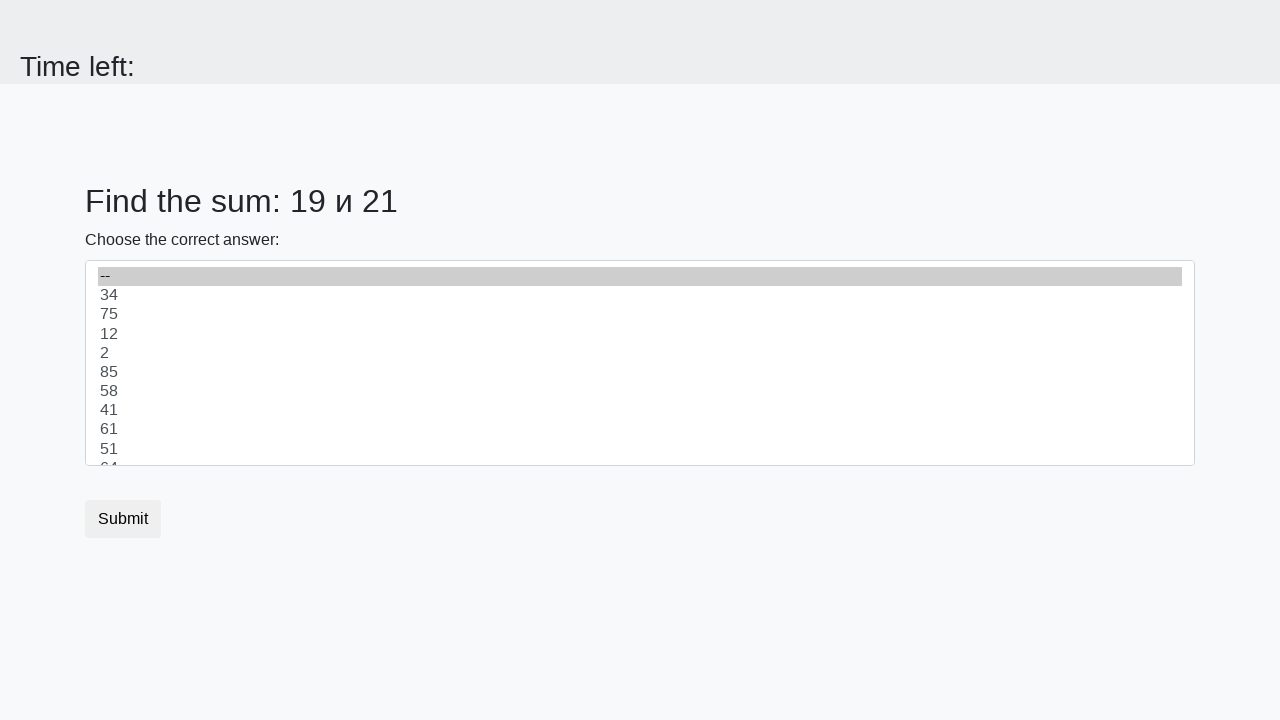

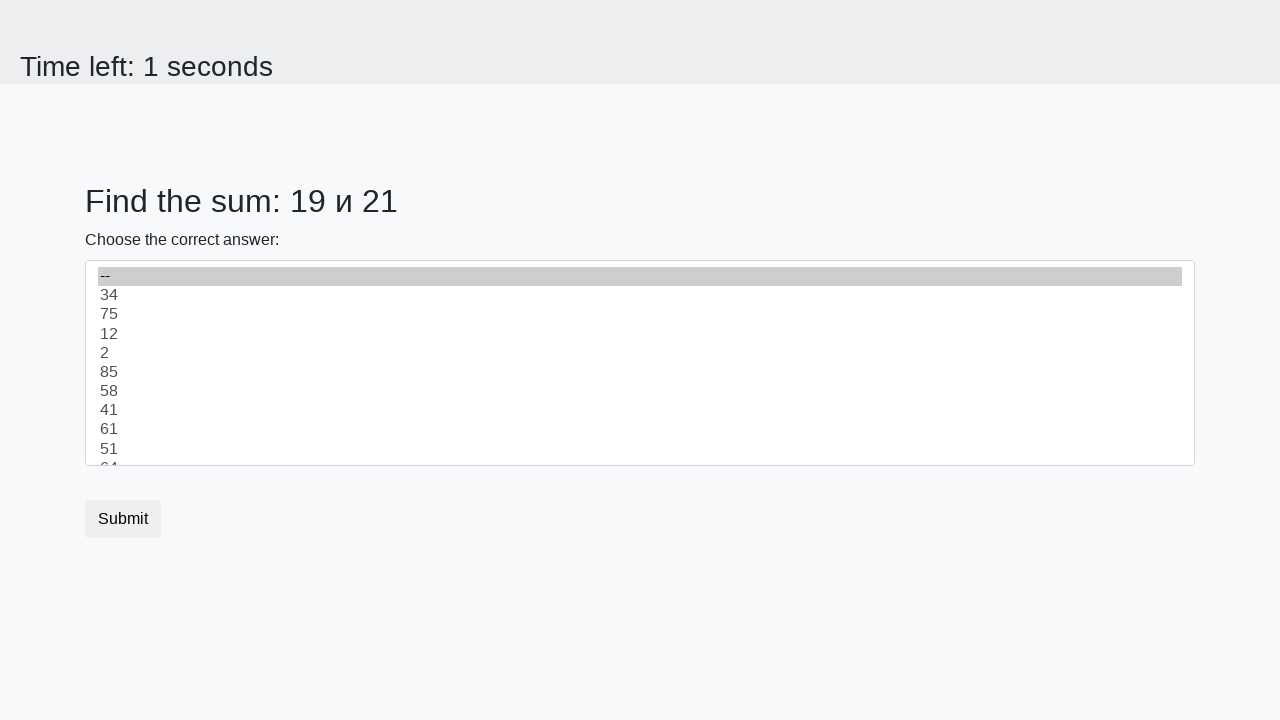